Tests that filter dropdowns work by selecting different options for difficulty and sort filters.

Starting URL: https://whereami-5kp.pages.dev/browse

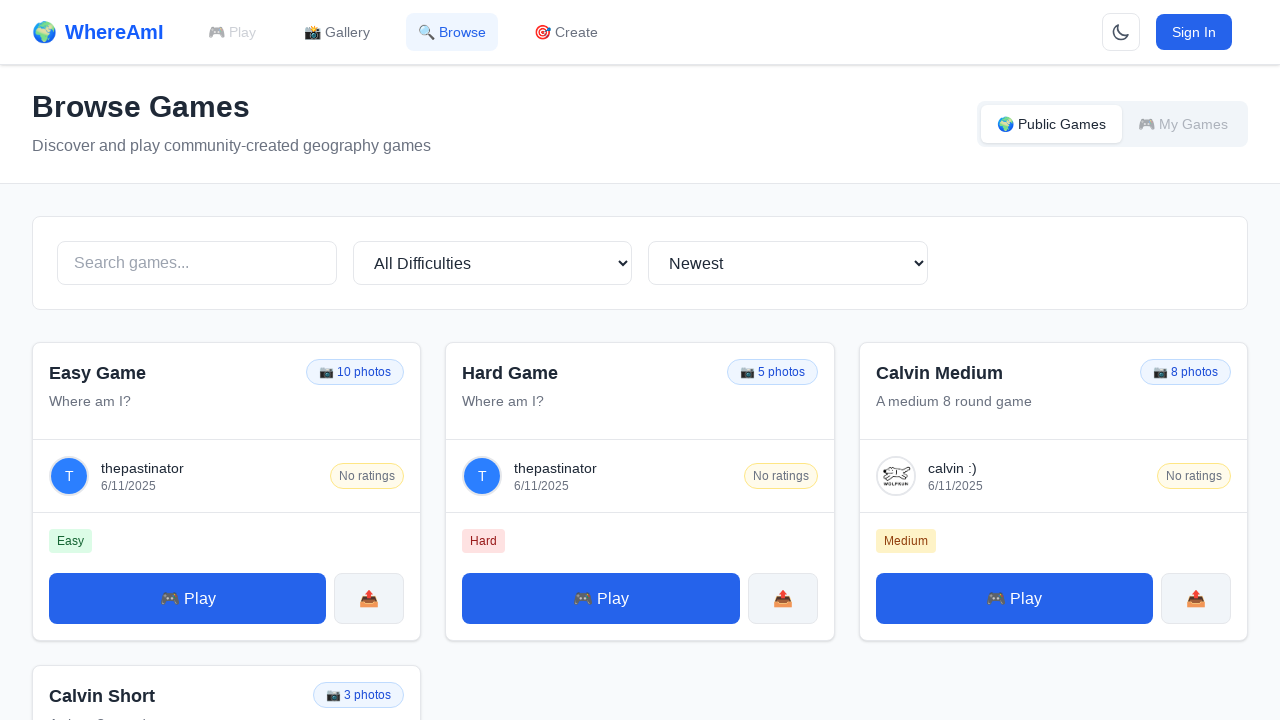

Waited for page to fully load (networkidle)
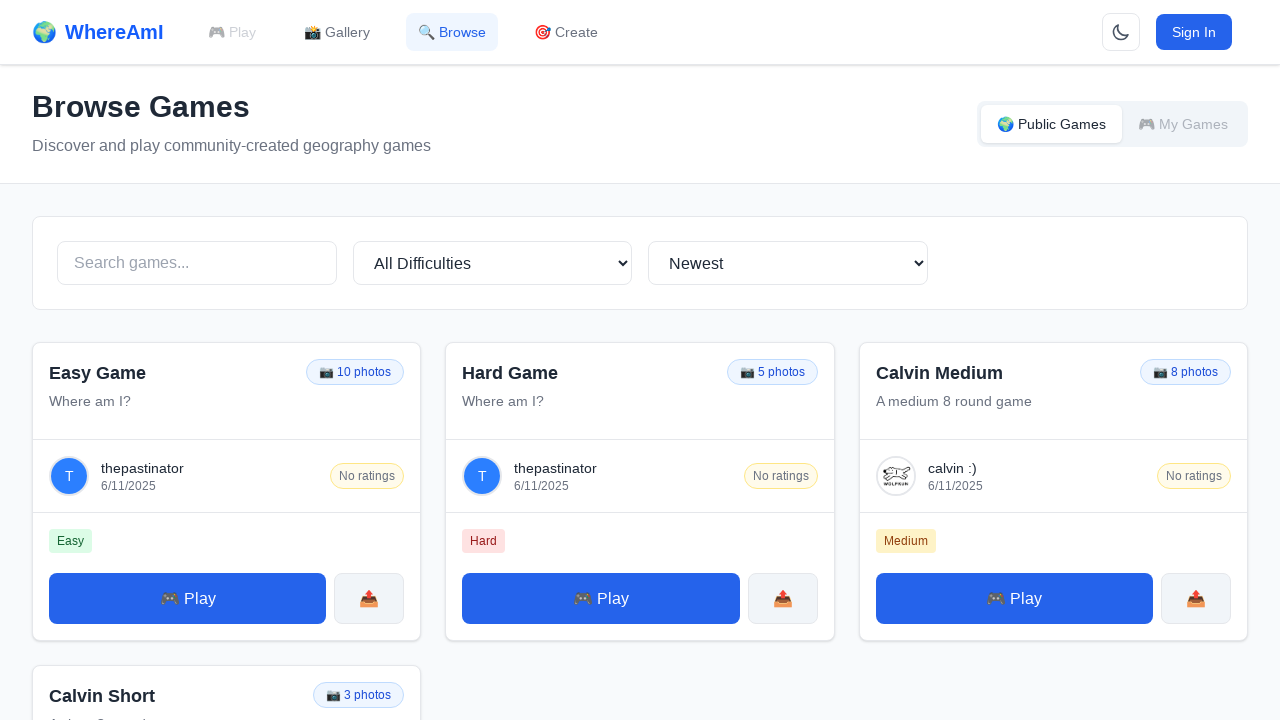

Located difficulty filter dropdown
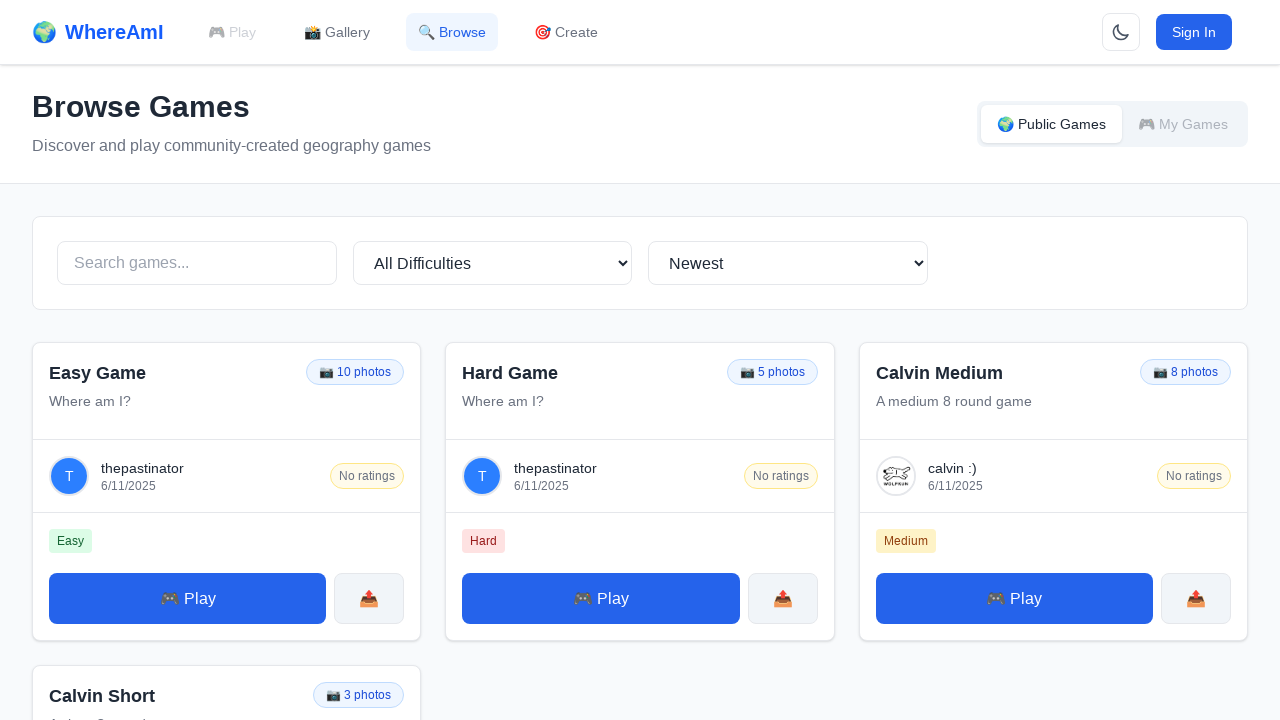

Selected 'easy' option from difficulty filter on select >> internal:has-text="All Difficulties"i
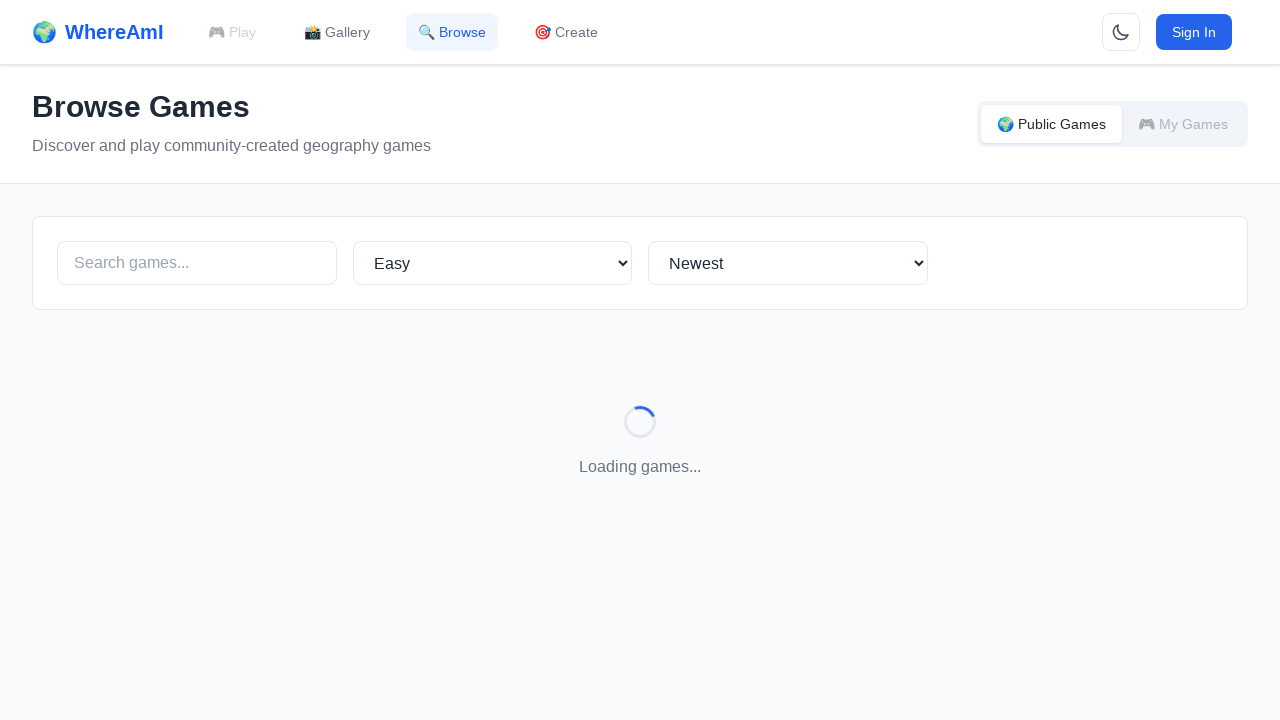

Reset difficulty filter back to 'all' on select >> internal:has-text="All Difficulties"i
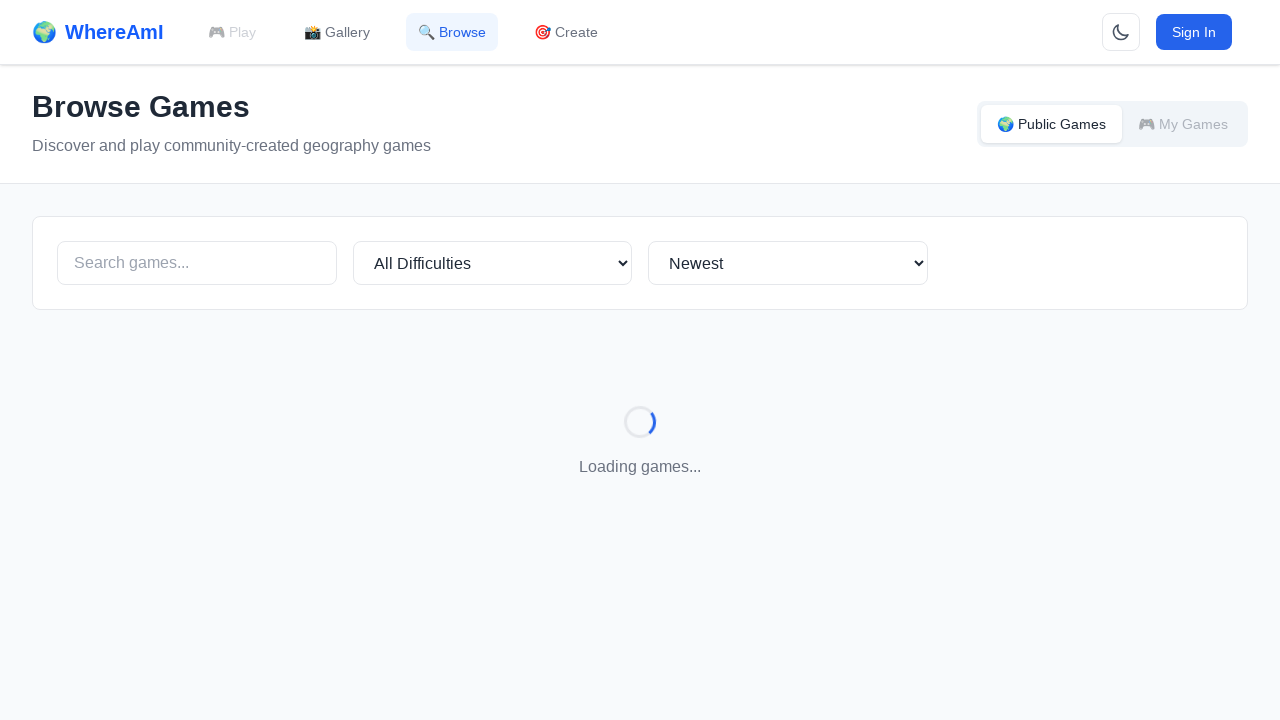

Located sort filter dropdown
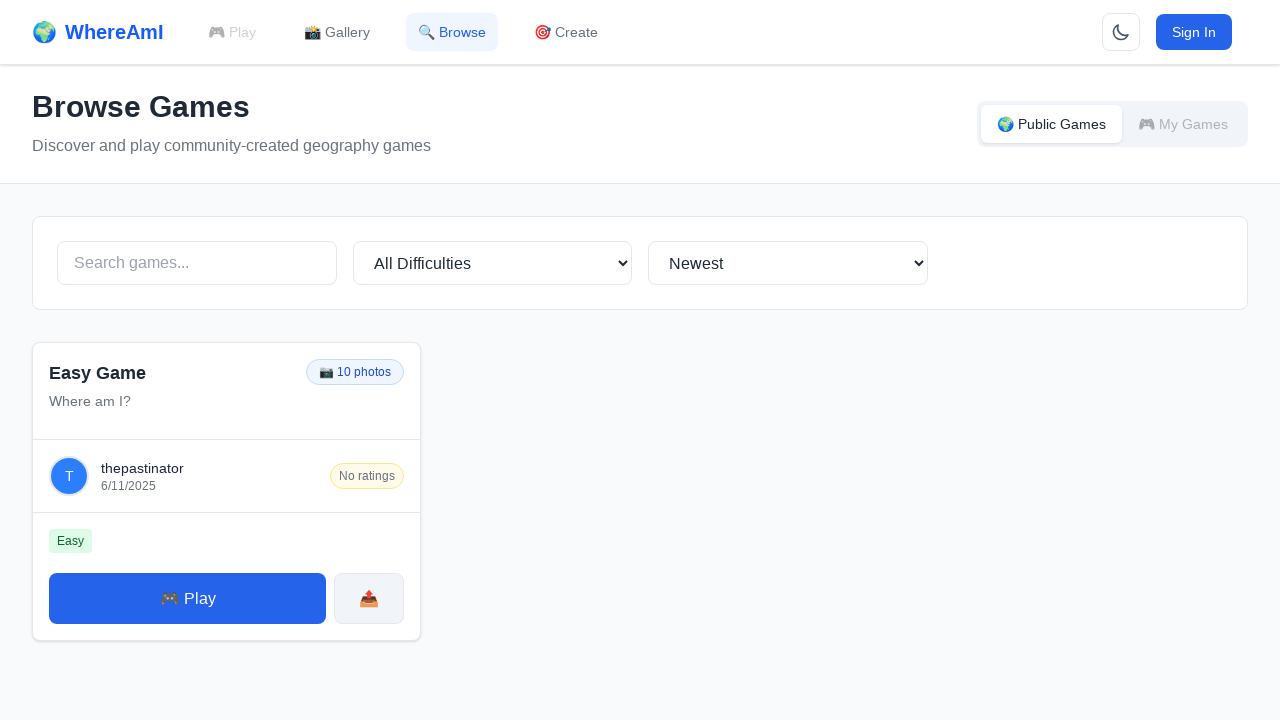

Selected 'popular' option from sort filter on select >> internal:has-text="Newest"i
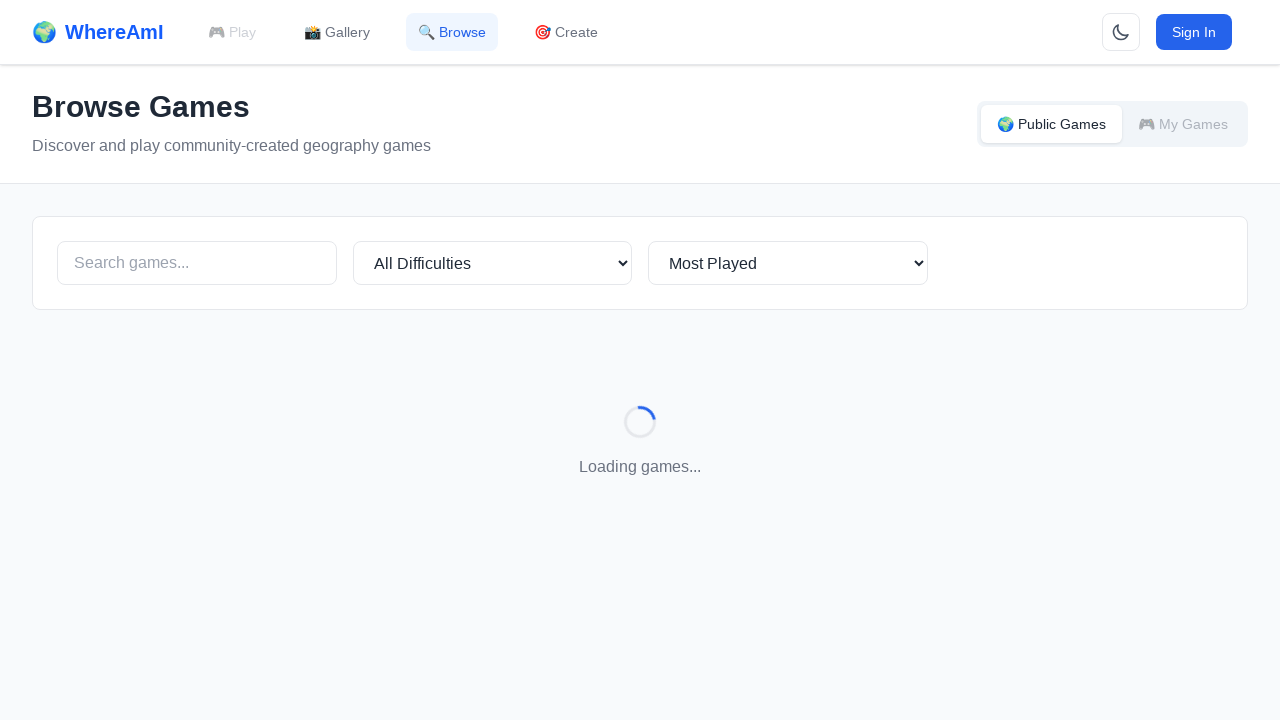

Reset sort filter back to 'newest' on select >> internal:has-text="Newest"i
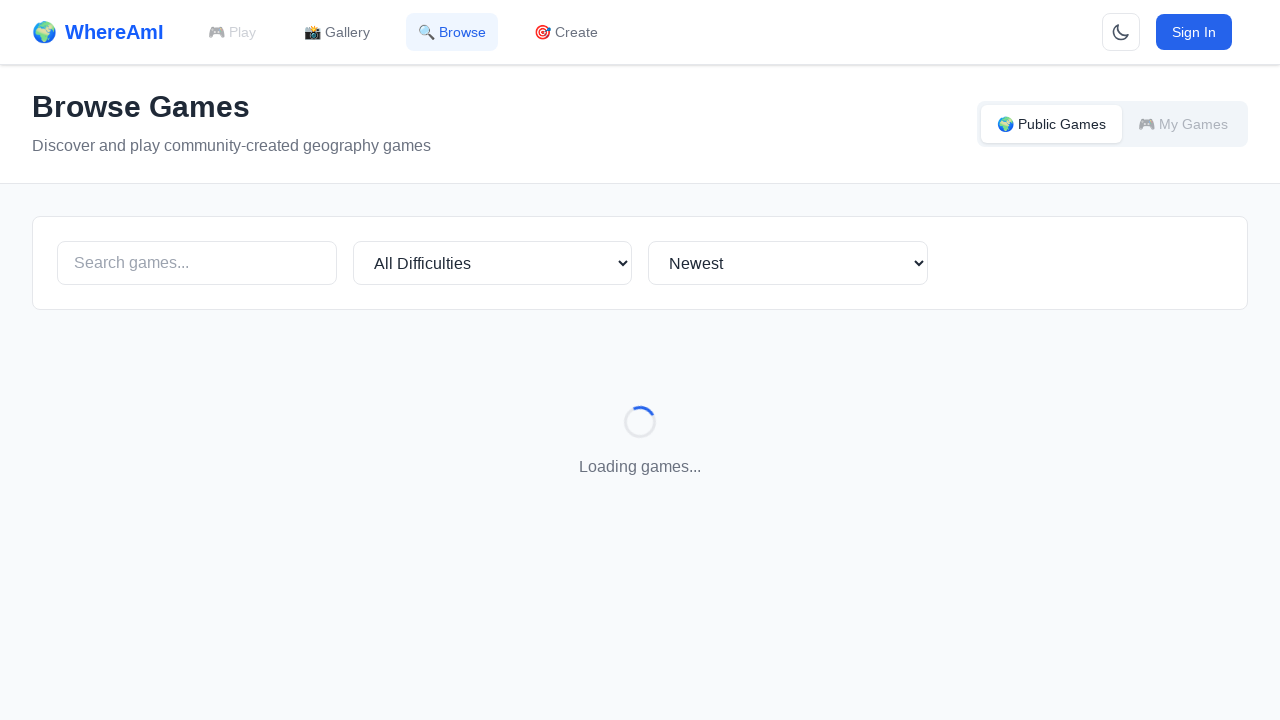

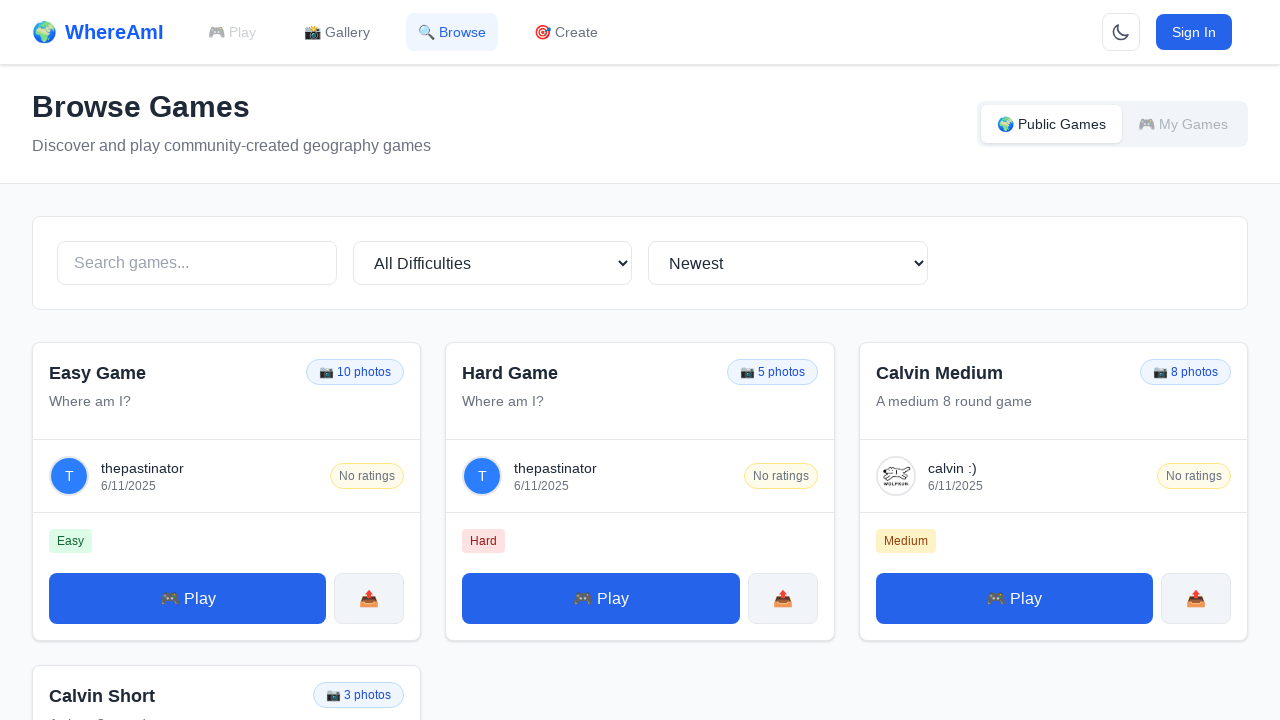